Tests file upload functionality by selecting a file and uploading it to the server

Starting URL: https://the-internet.herokuapp.com/upload

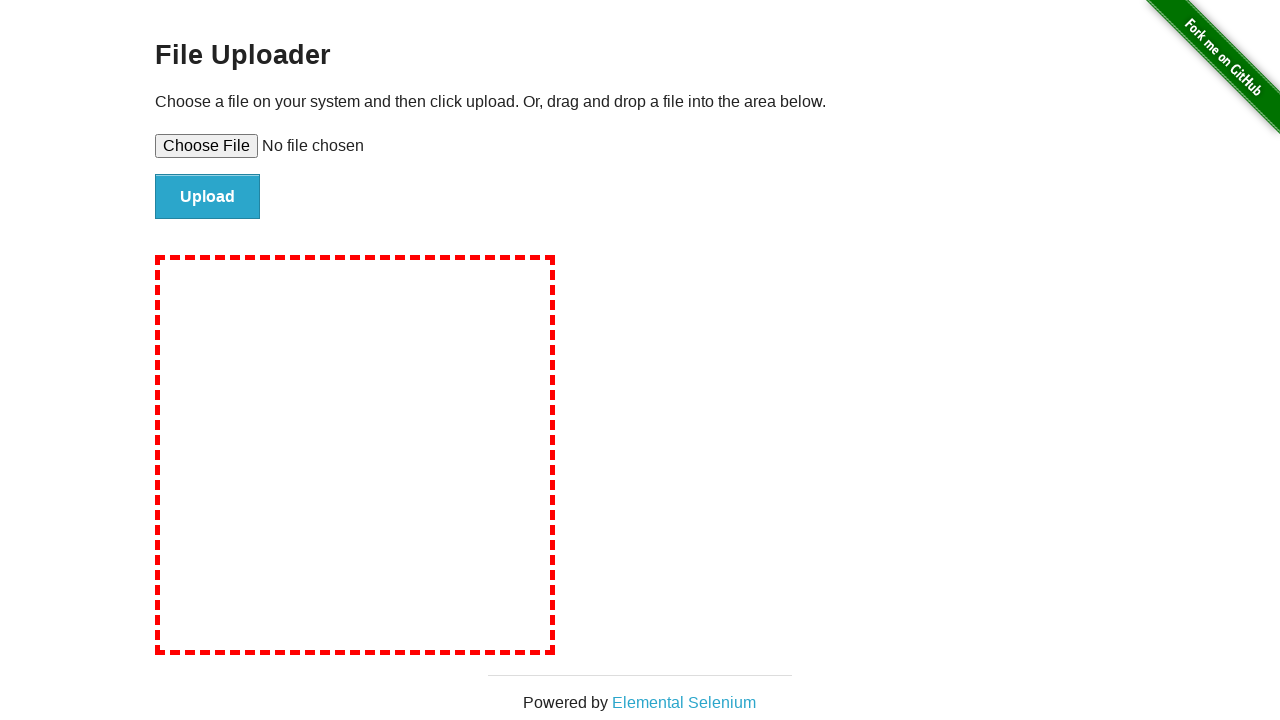

Scrolled down to make upload area visible
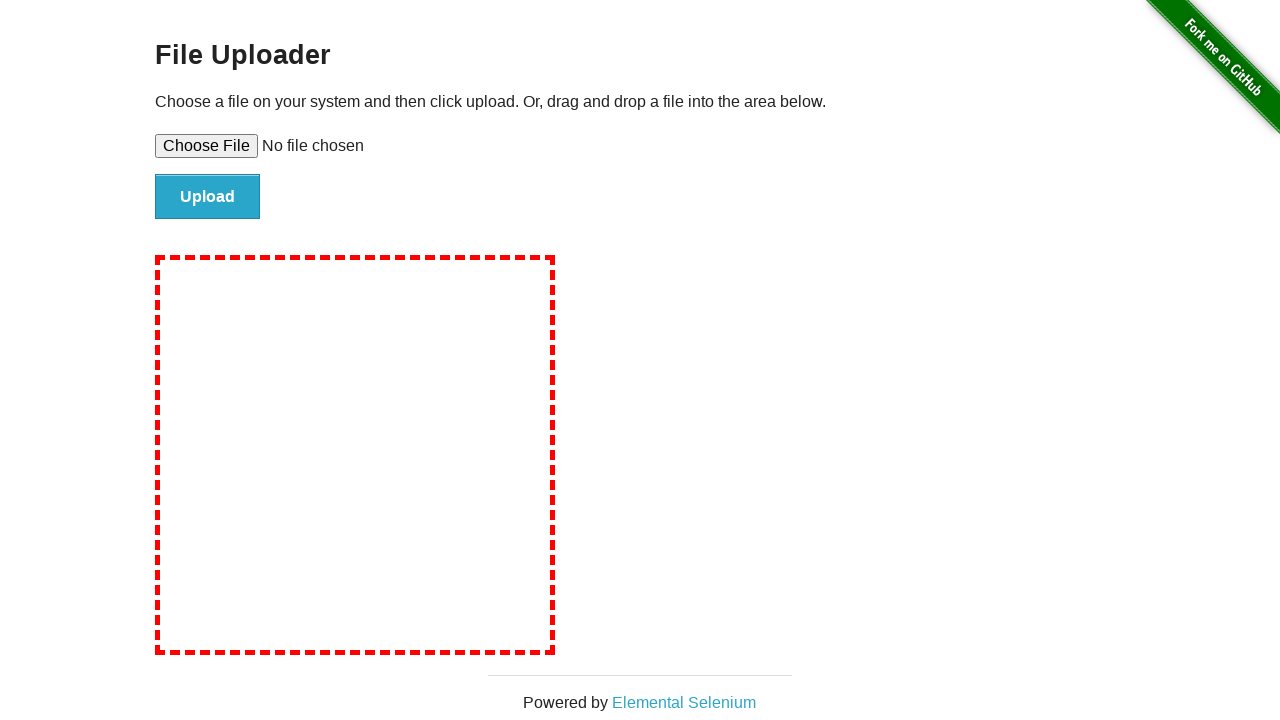

Created temporary test file for upload
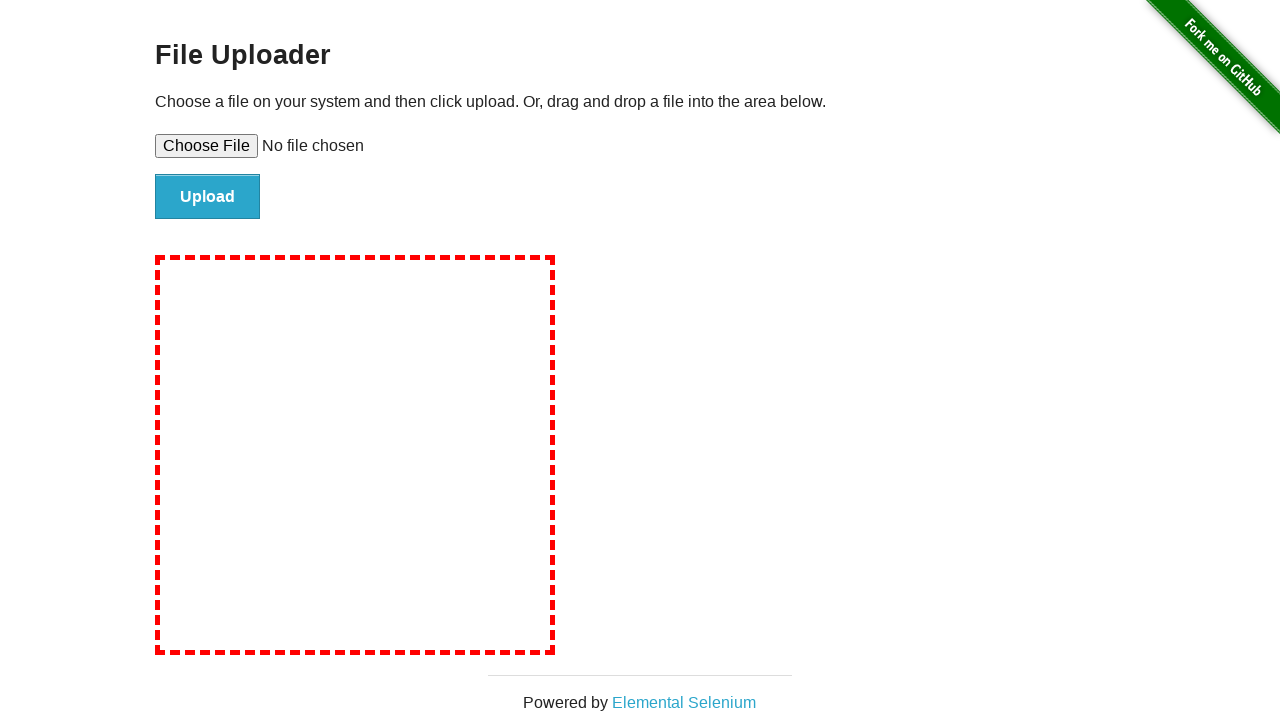

Selected file for upload using set_input_files
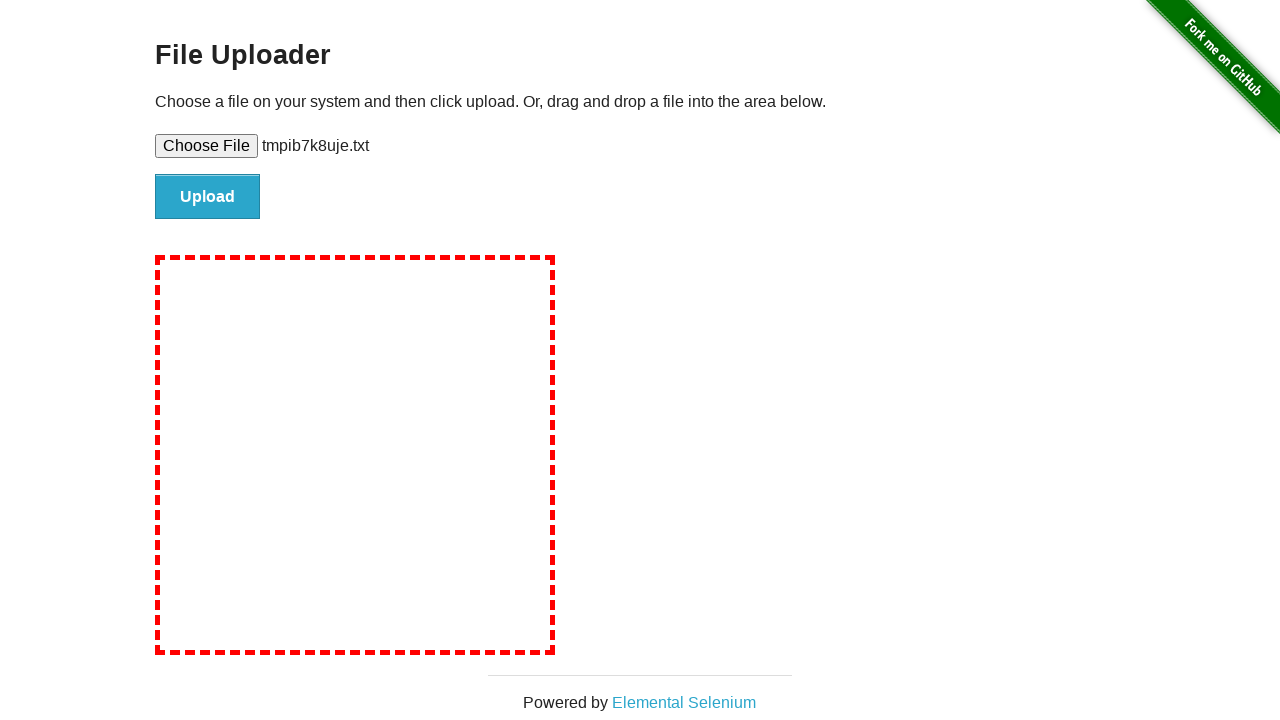

Clicked upload button to submit the file at (208, 197) on #file-submit
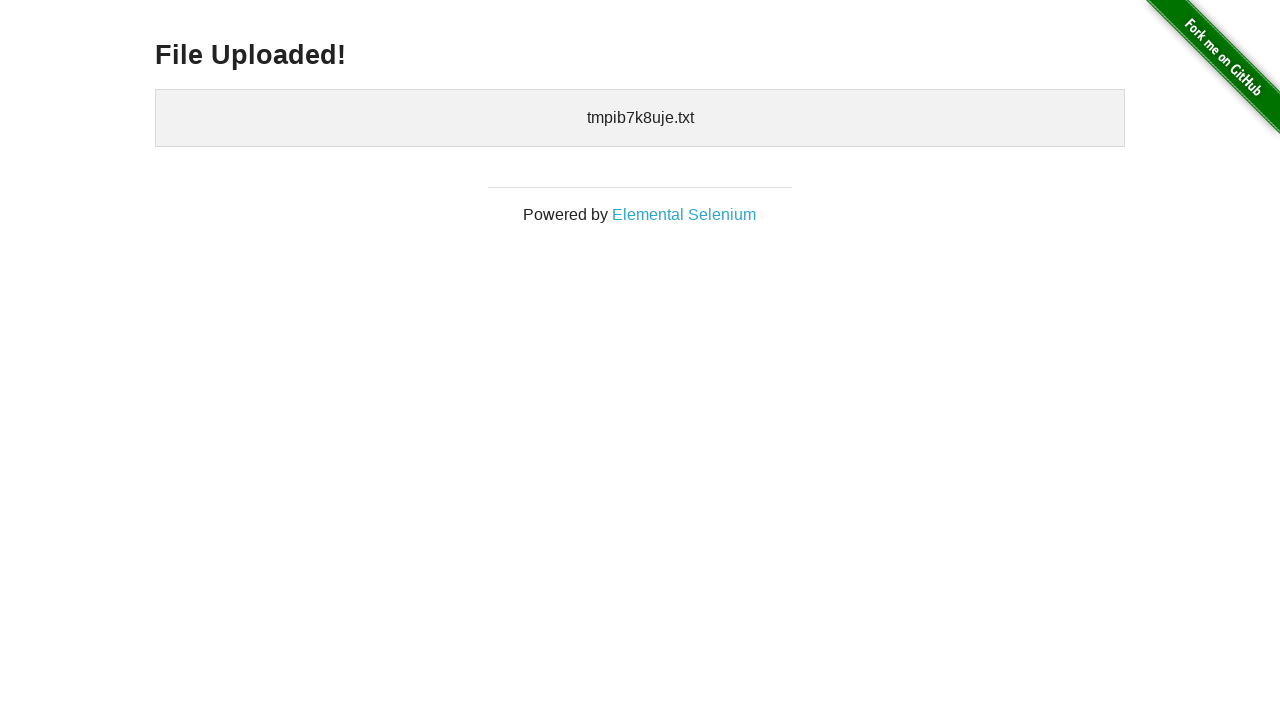

Cleaned up temporary test file
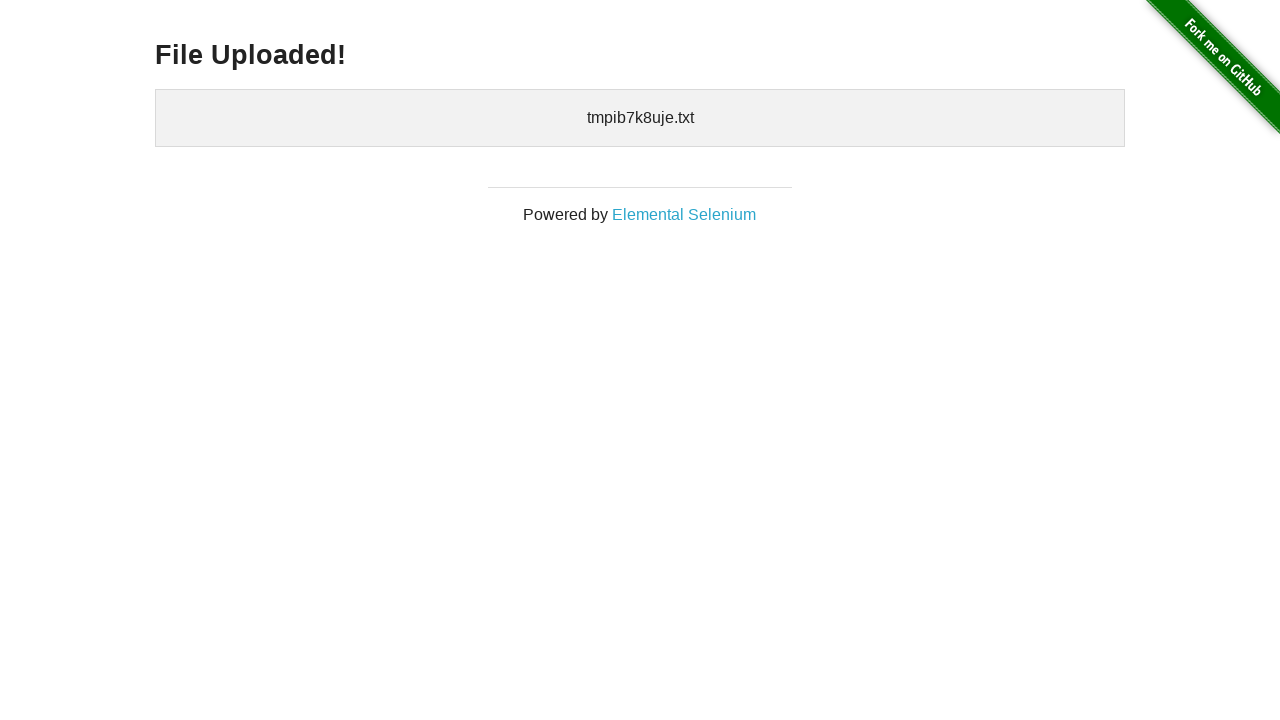

Upload confirmation message appeared
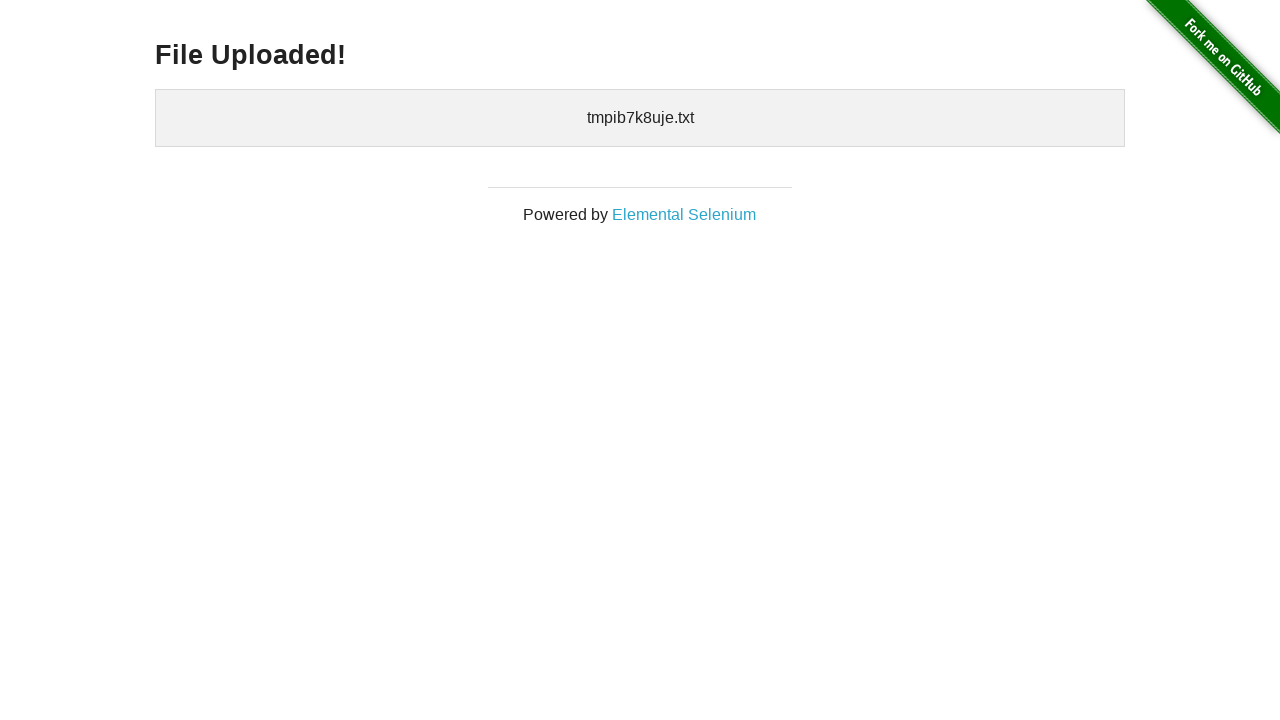

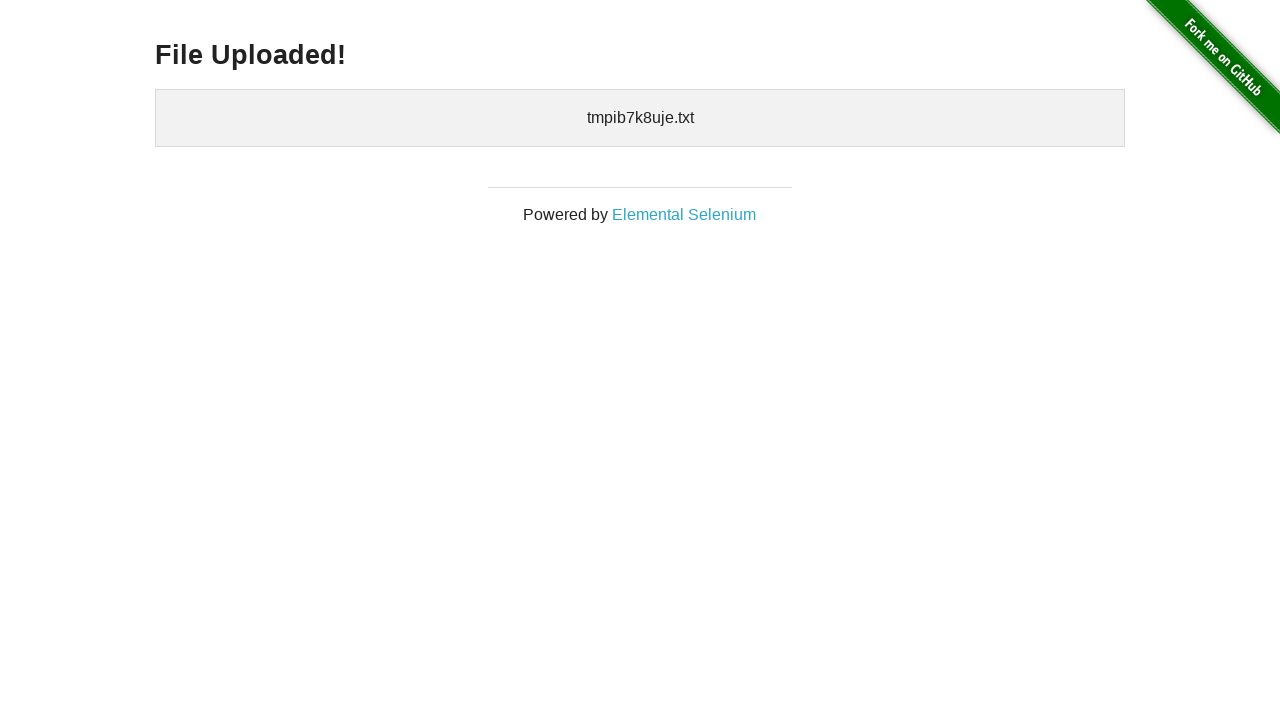